Tests iframe interactions using context manager pattern to switch between parent and nested iframes, verifying text content at each level.

Starting URL: https://seleniumbase.io/w3schools/iframes.html

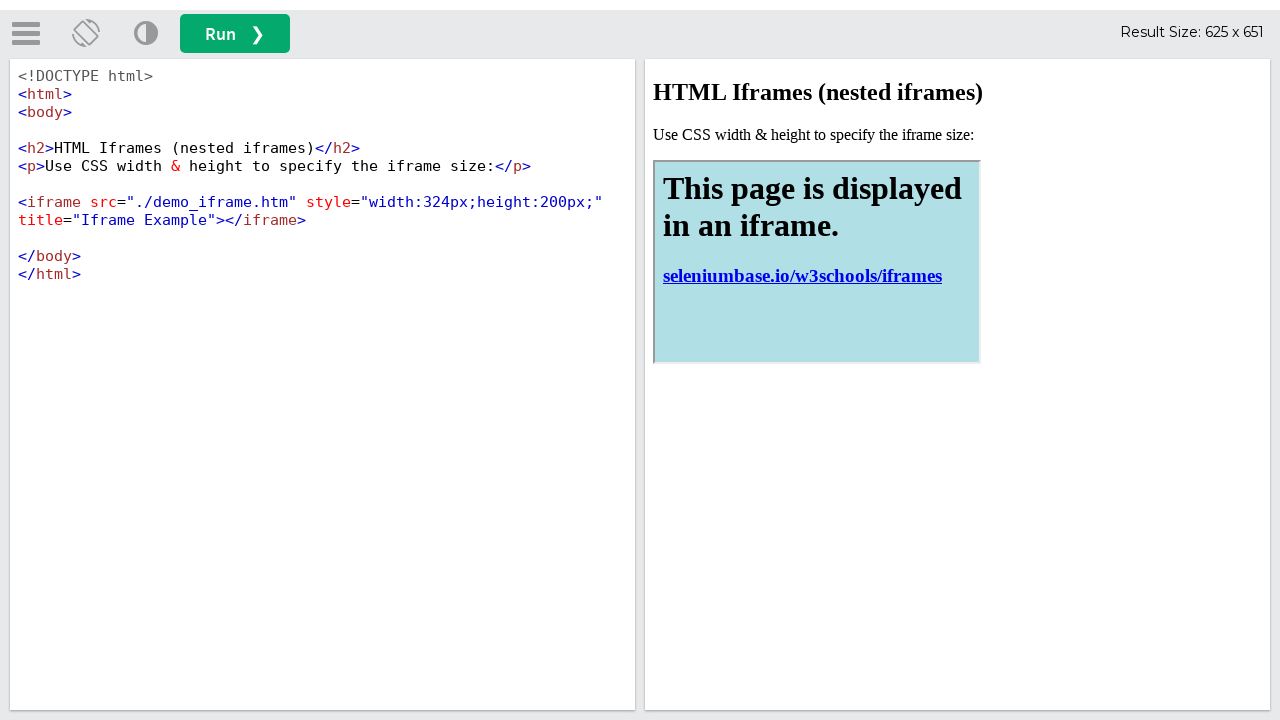

Verified page title contains 'iframe Testing'
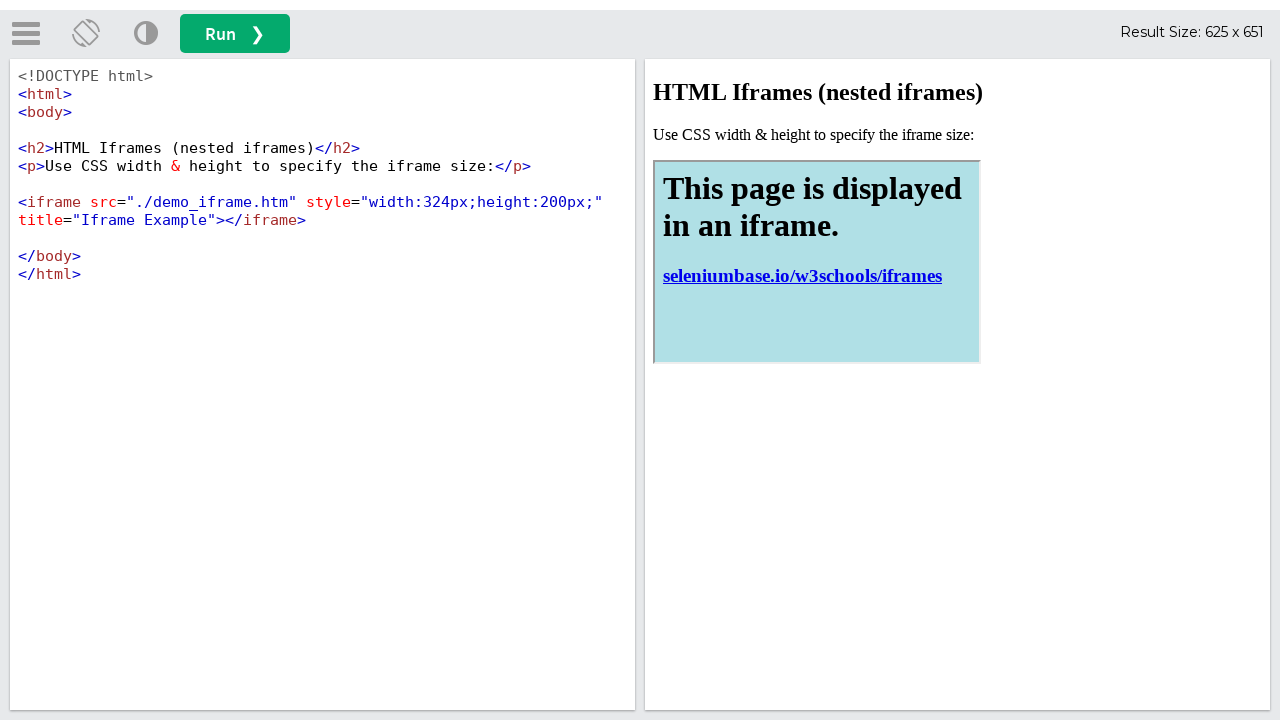

Clicked run button at (235, 34) on button#runbtn
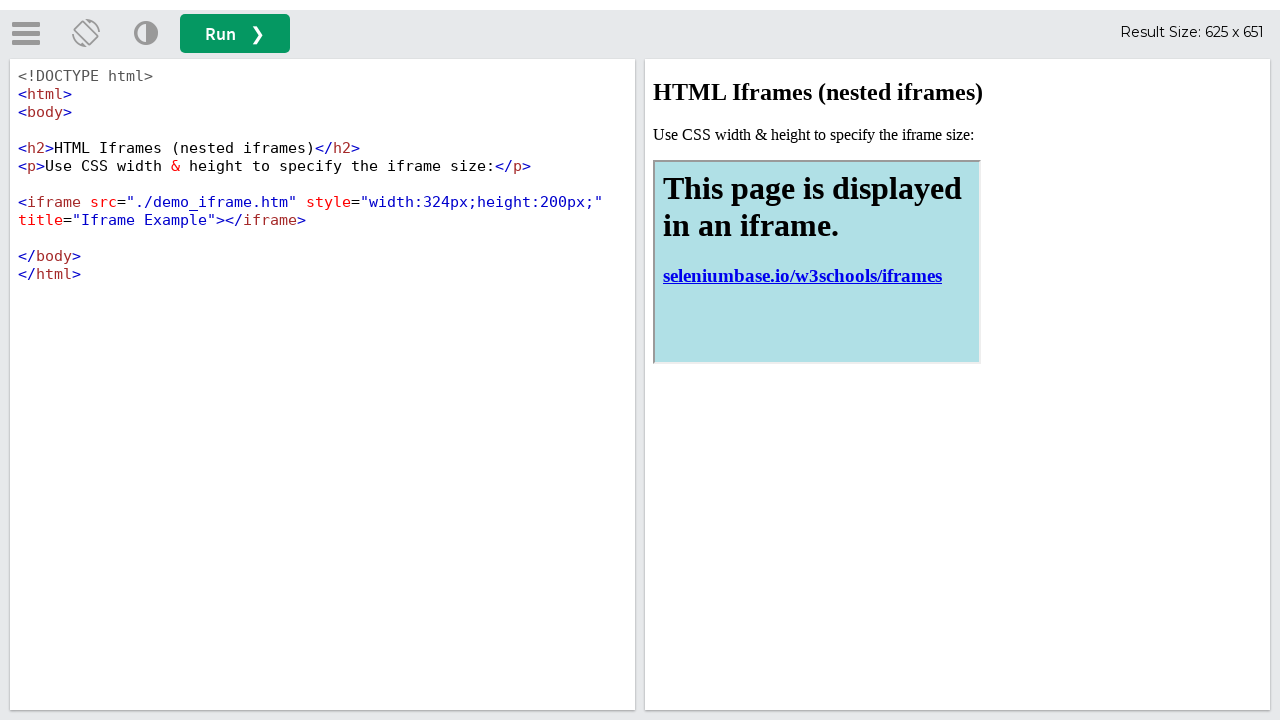

Located first iframe and verified 'HTML Iframes' heading
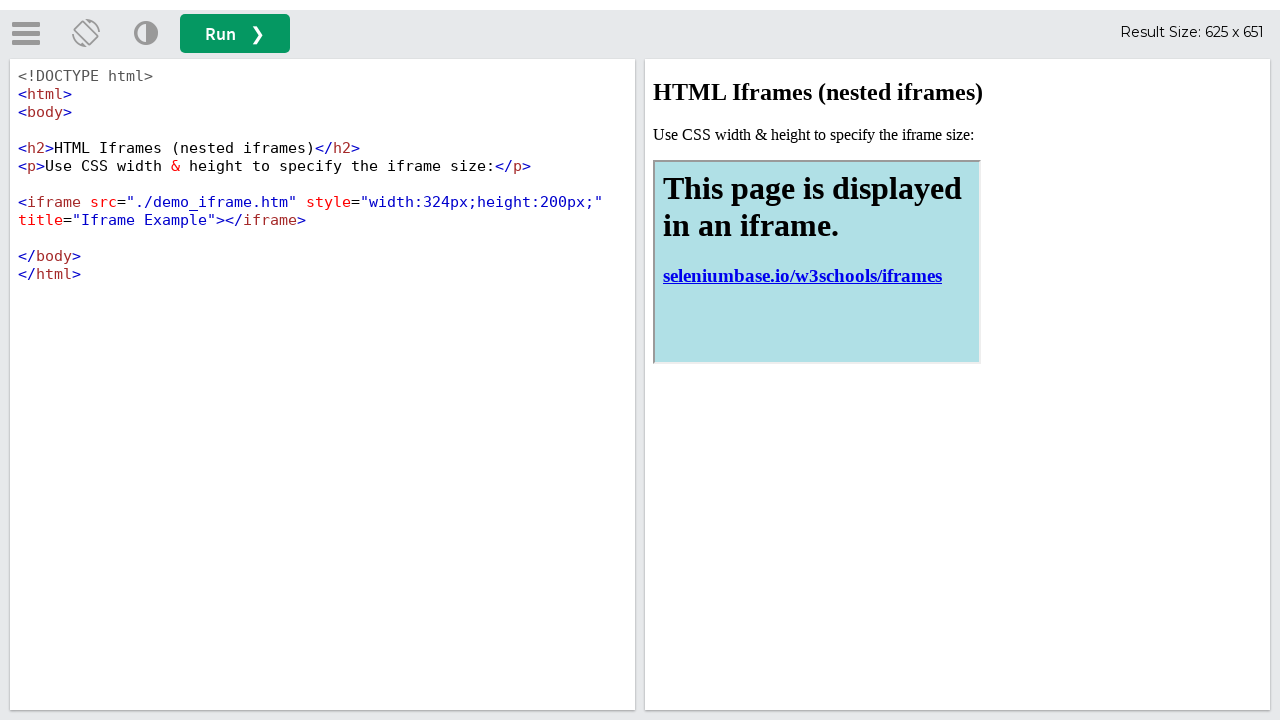

Navigated to nested iframe and verified h1 text
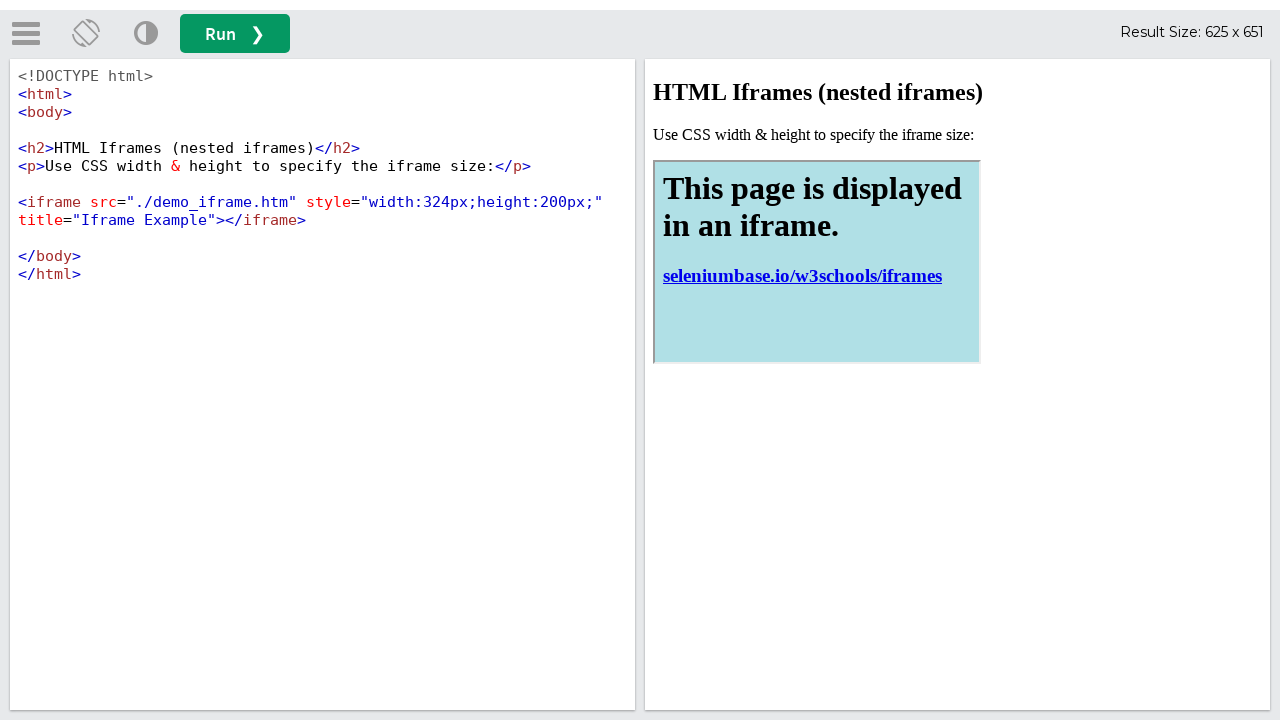

Returned to first iframe and verified paragraph text about CSS width & height
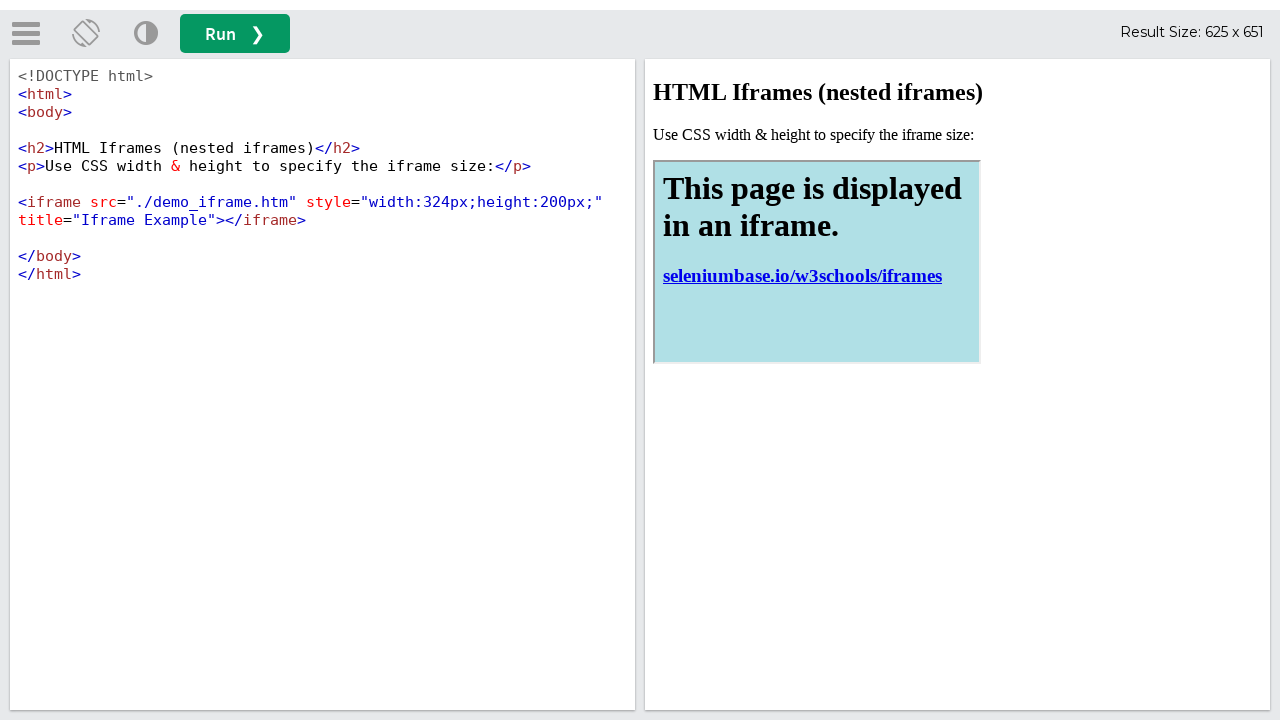

Verified link text in nested iframe contains 'seleniumbase.io/w3schools/iframes'
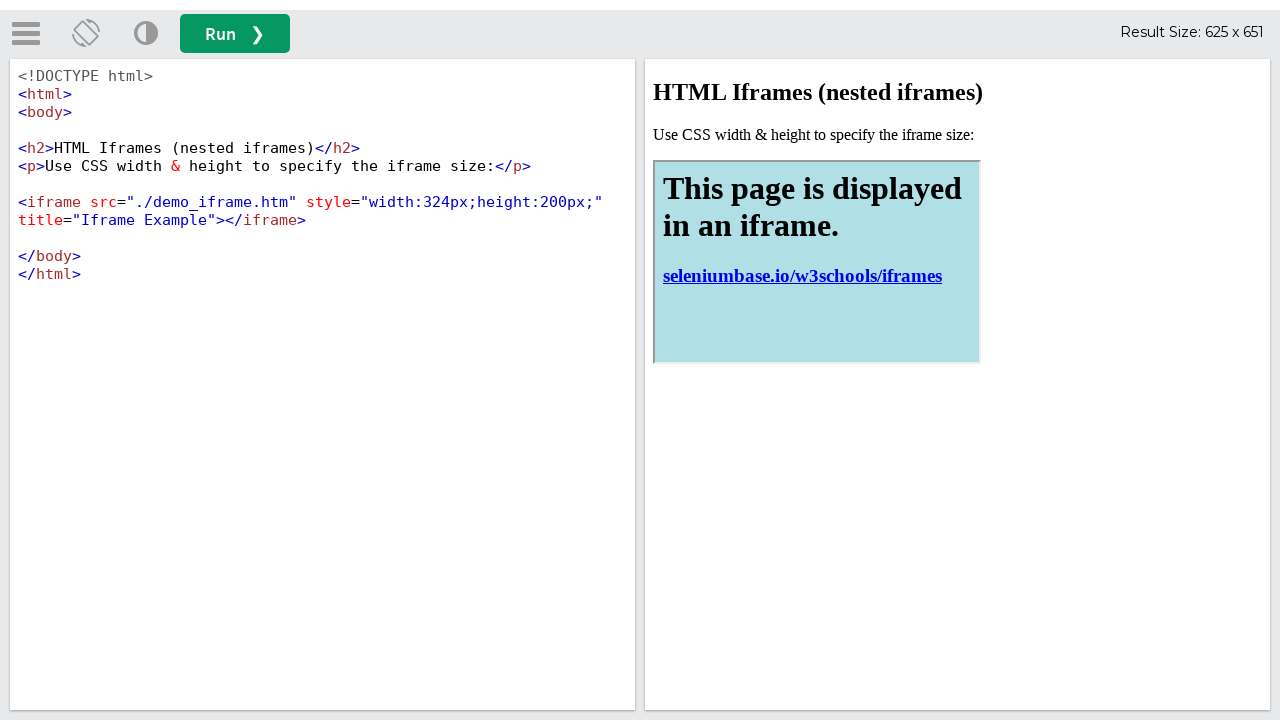

Clicked run button again at (235, 34) on button#runbtn
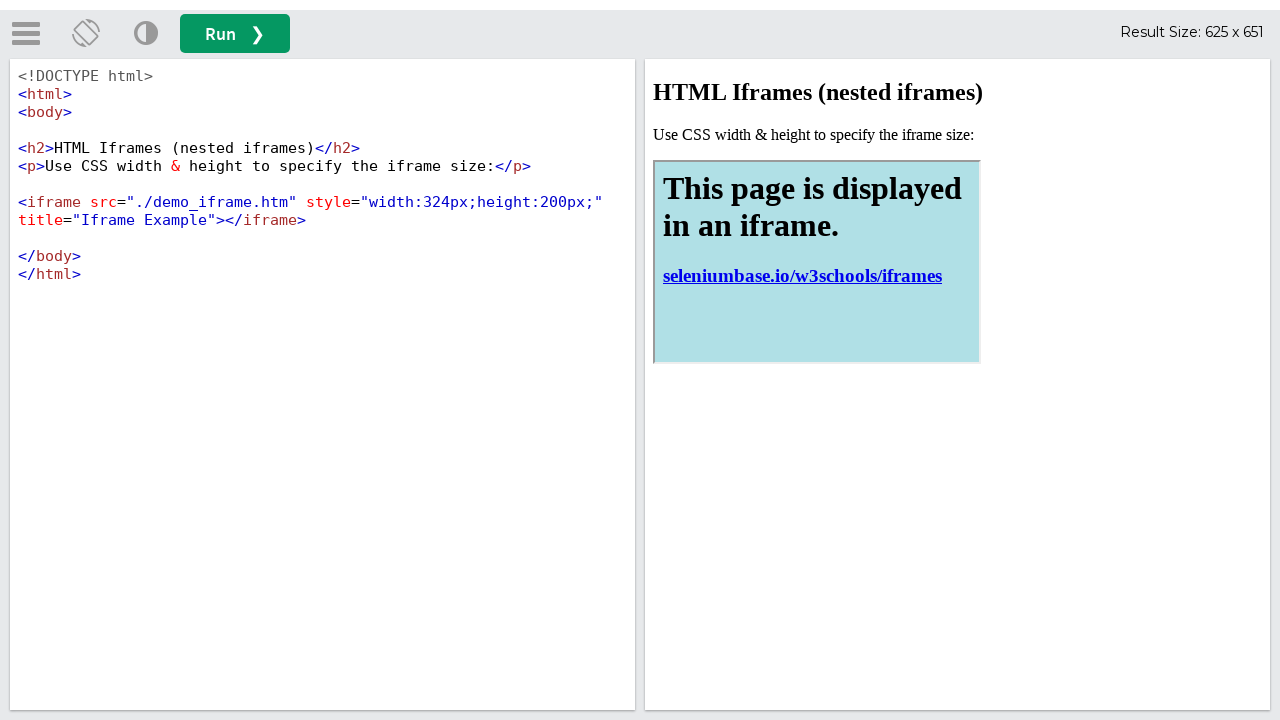

Waited for nested iframe element with title 'Iframe Example' to be present
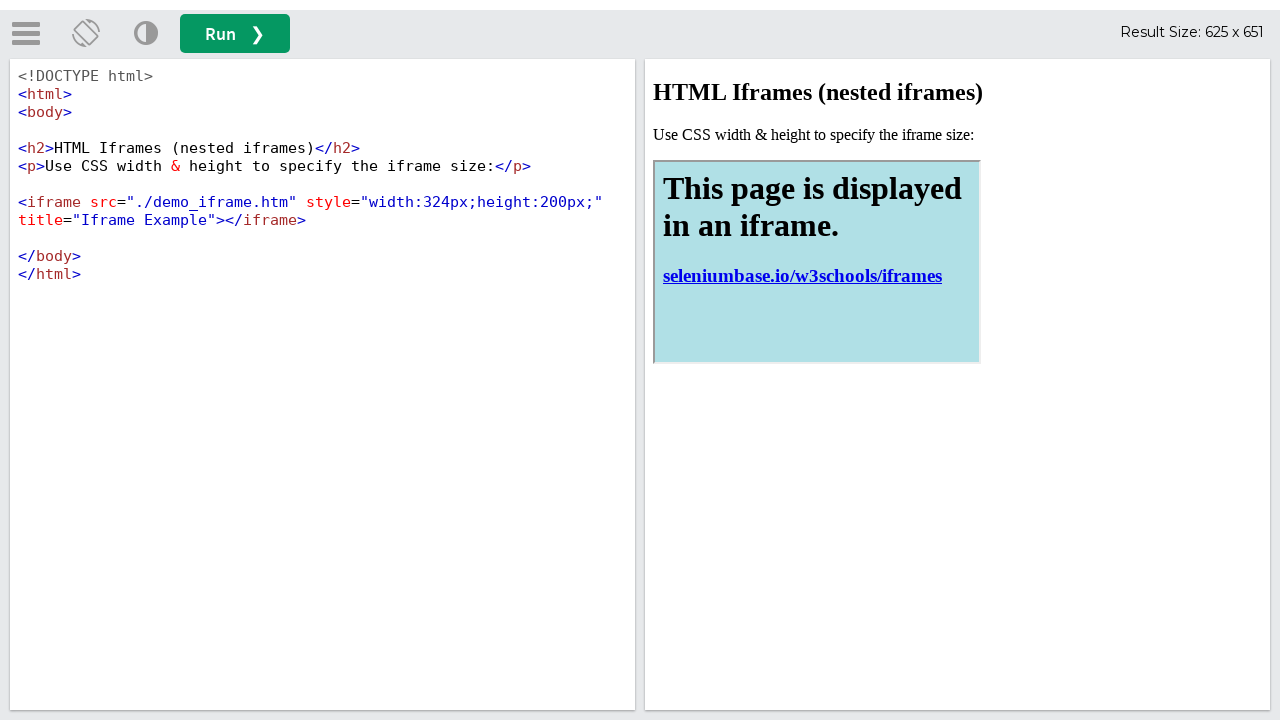

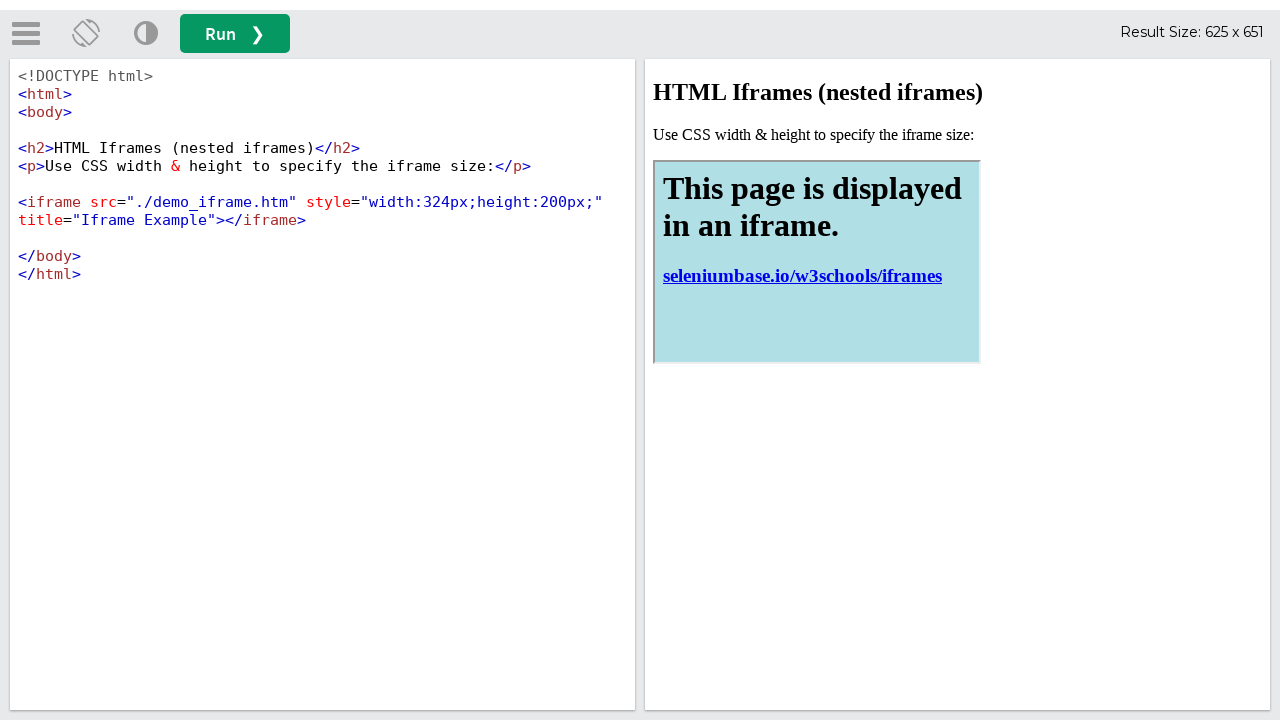